Tests a wait scenario by clicking a verify button and asserting that a success message appears on the page.

Starting URL: http://suninjuly.github.io/wait1.html

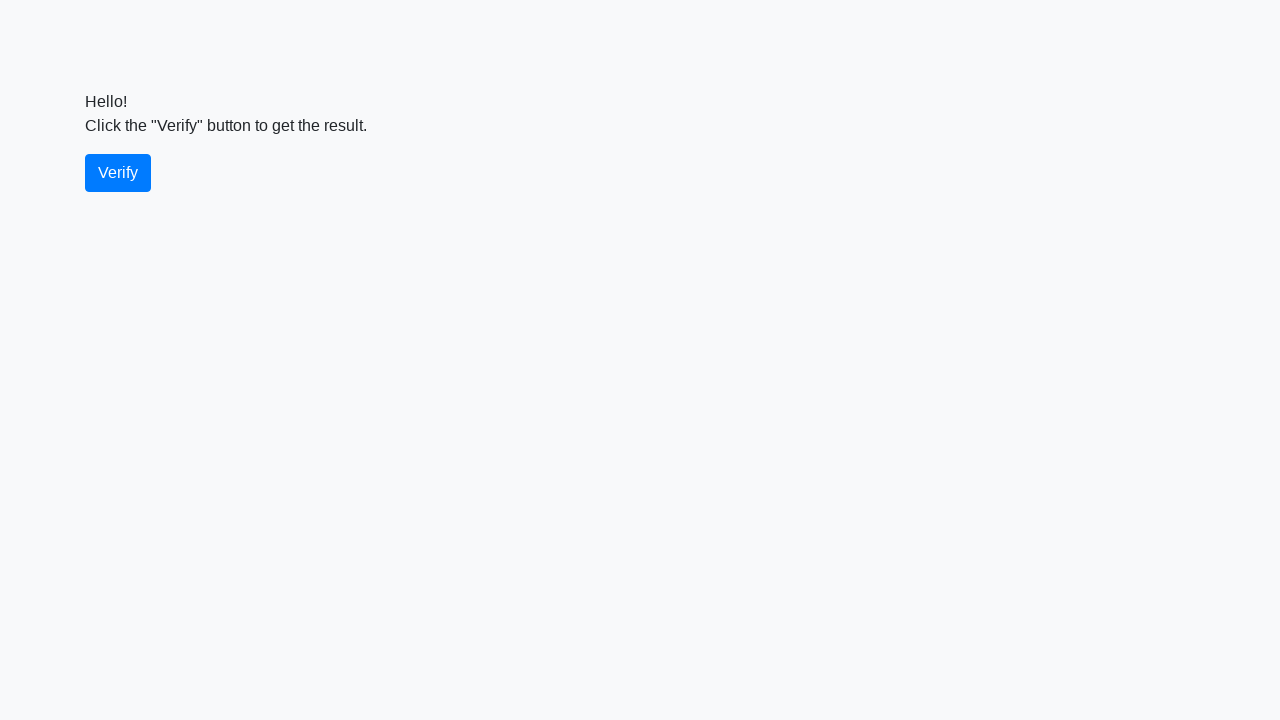

Waited for verify button to be available
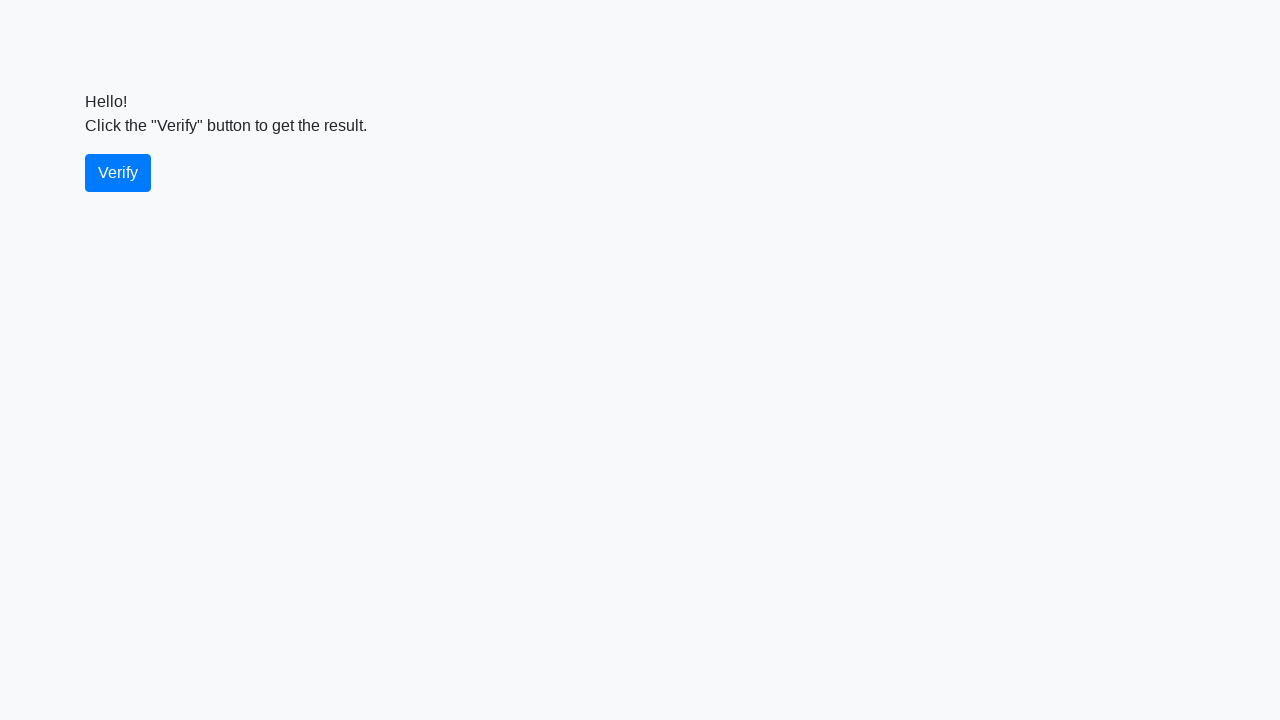

Located the verify button
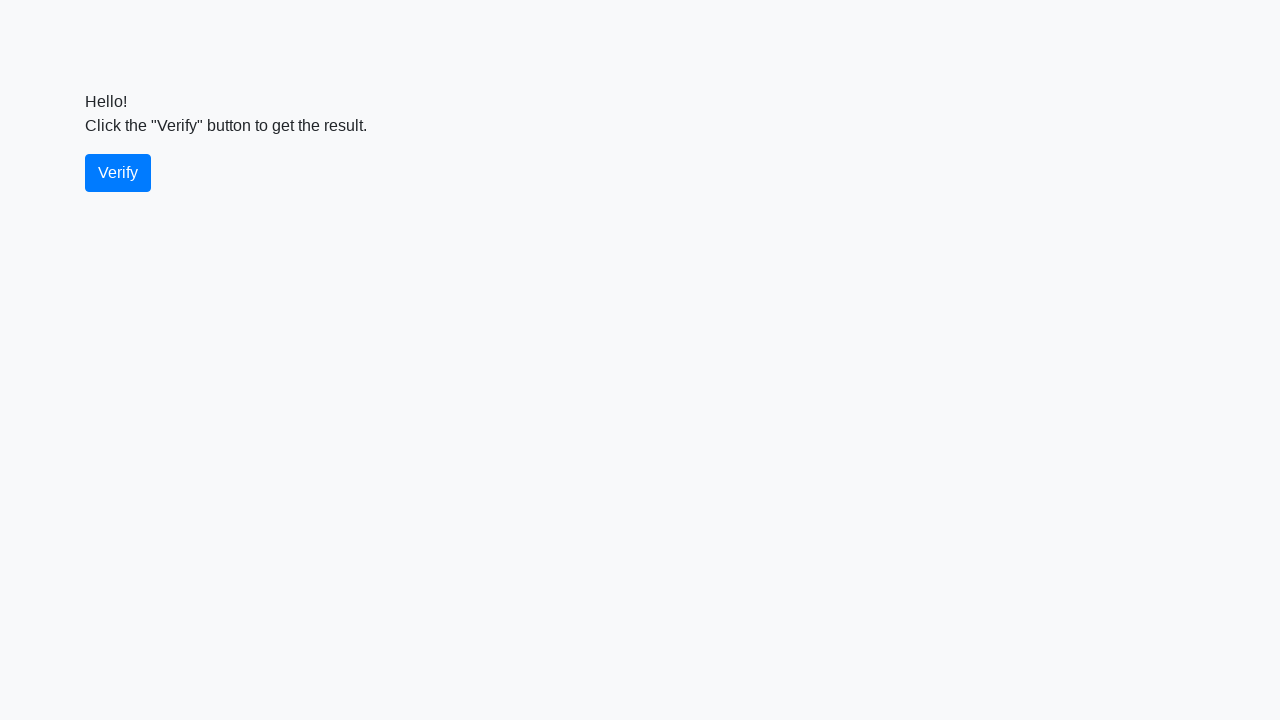

Clicked the verify button at (118, 173) on #verify
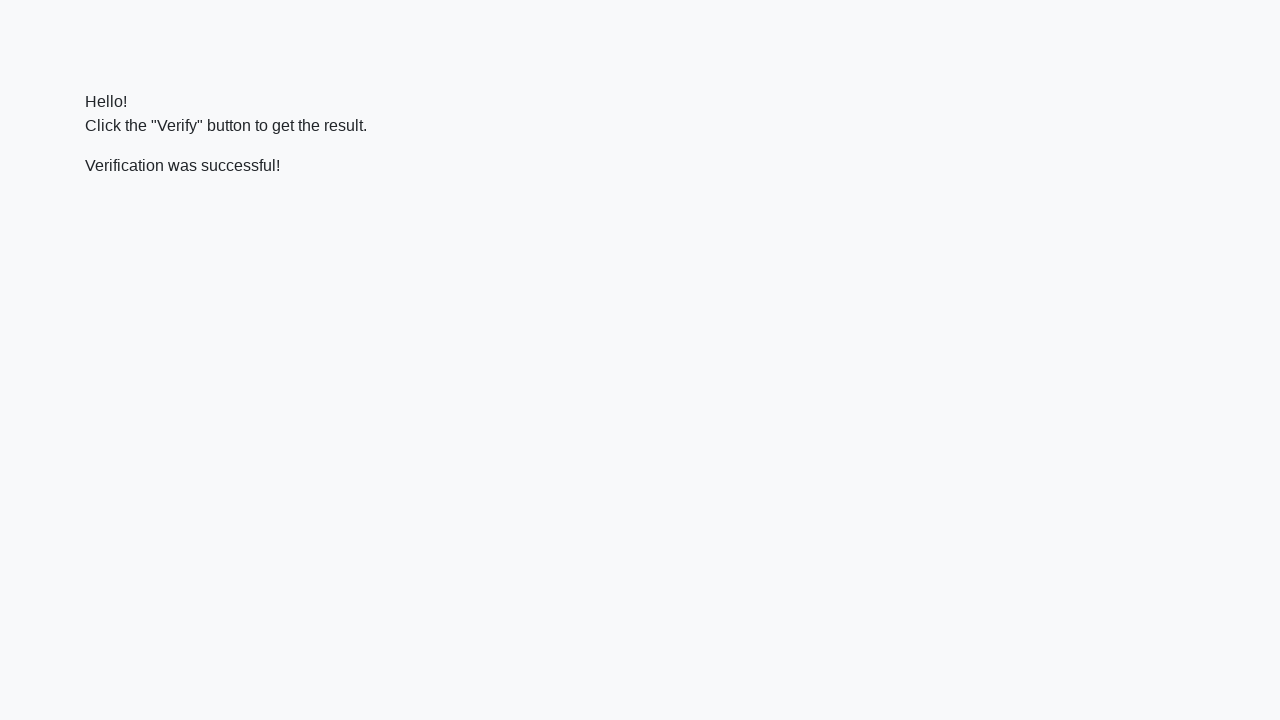

Located the success message element
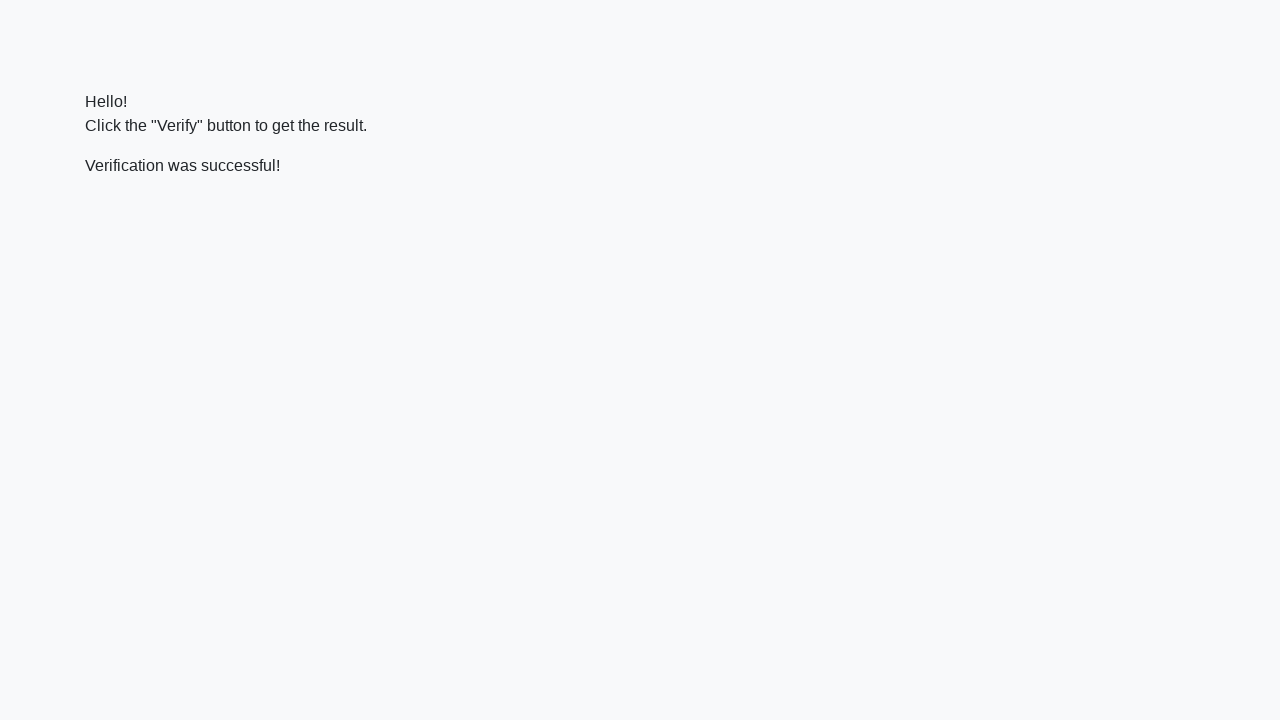

Waited for success message to appear
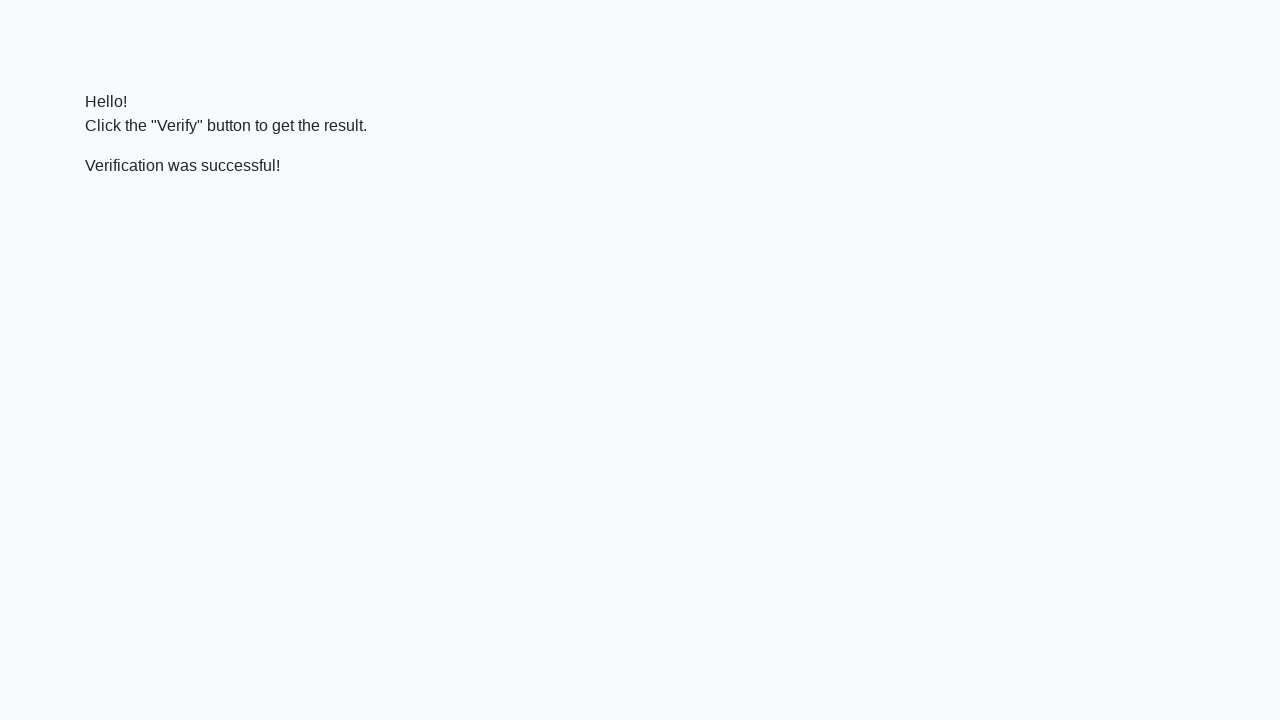

Asserted that success message contains 'successful'
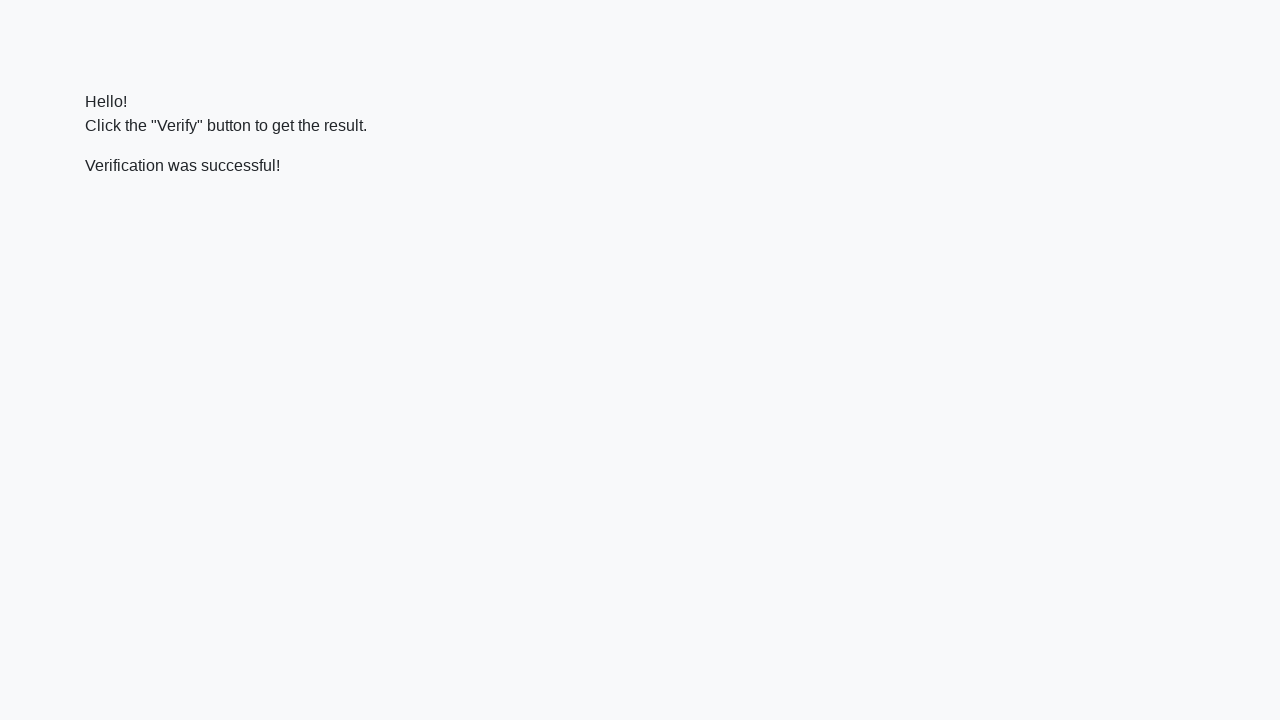

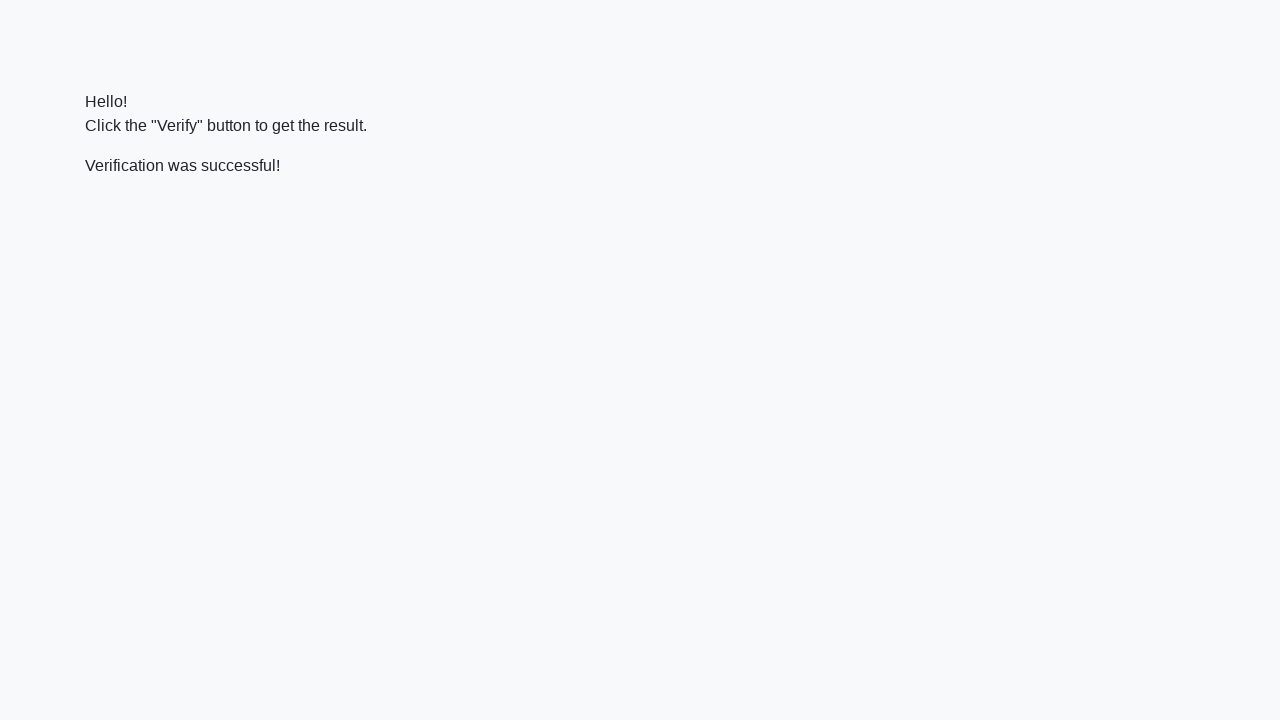